Tests the Laptops category view by clicking on the Laptops link and verifying that laptop products are displayed

Starting URL: https://www.demoblaze.com/

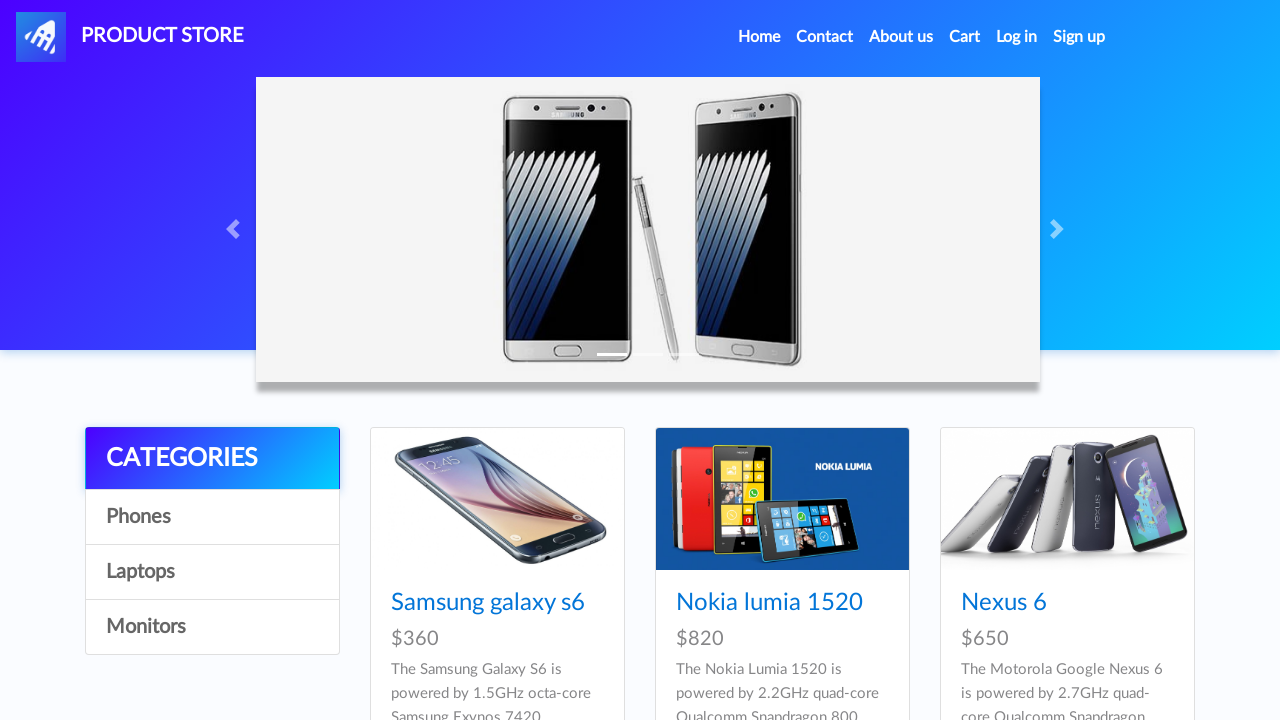

Clicked on Laptops category link at (212, 572) on xpath=//a[text()='Laptops']
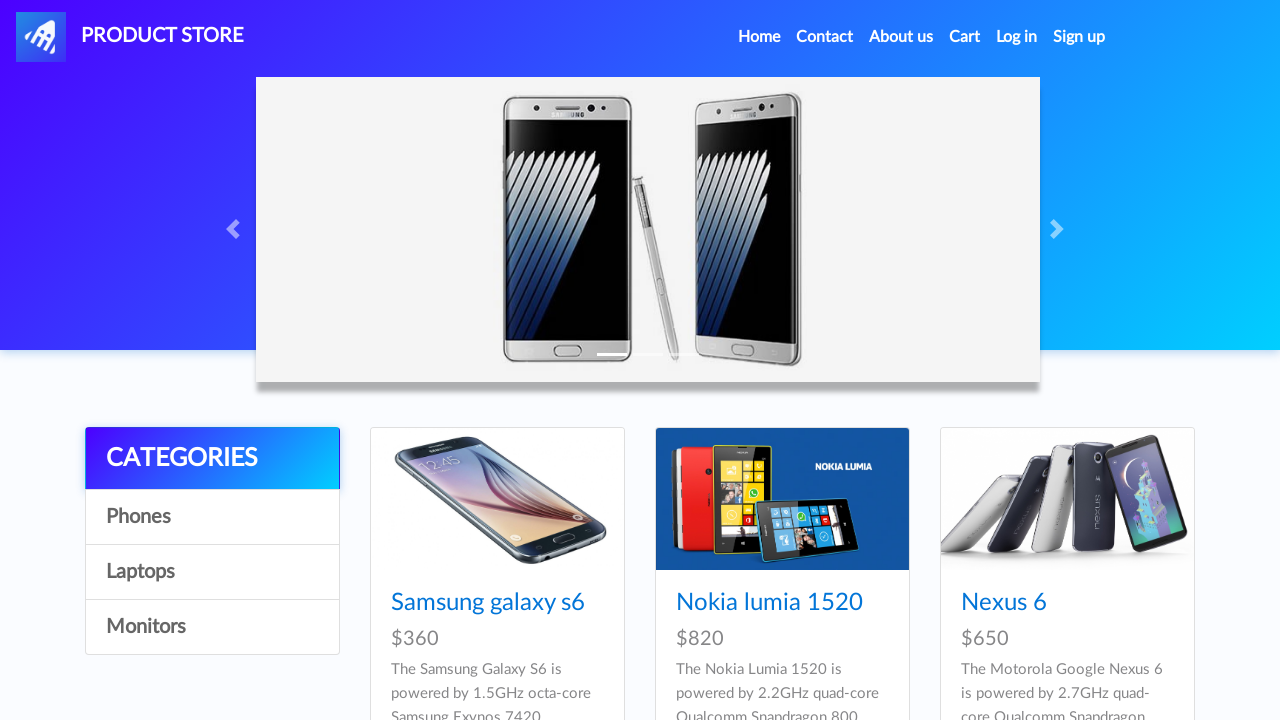

Laptop products loaded and displayed
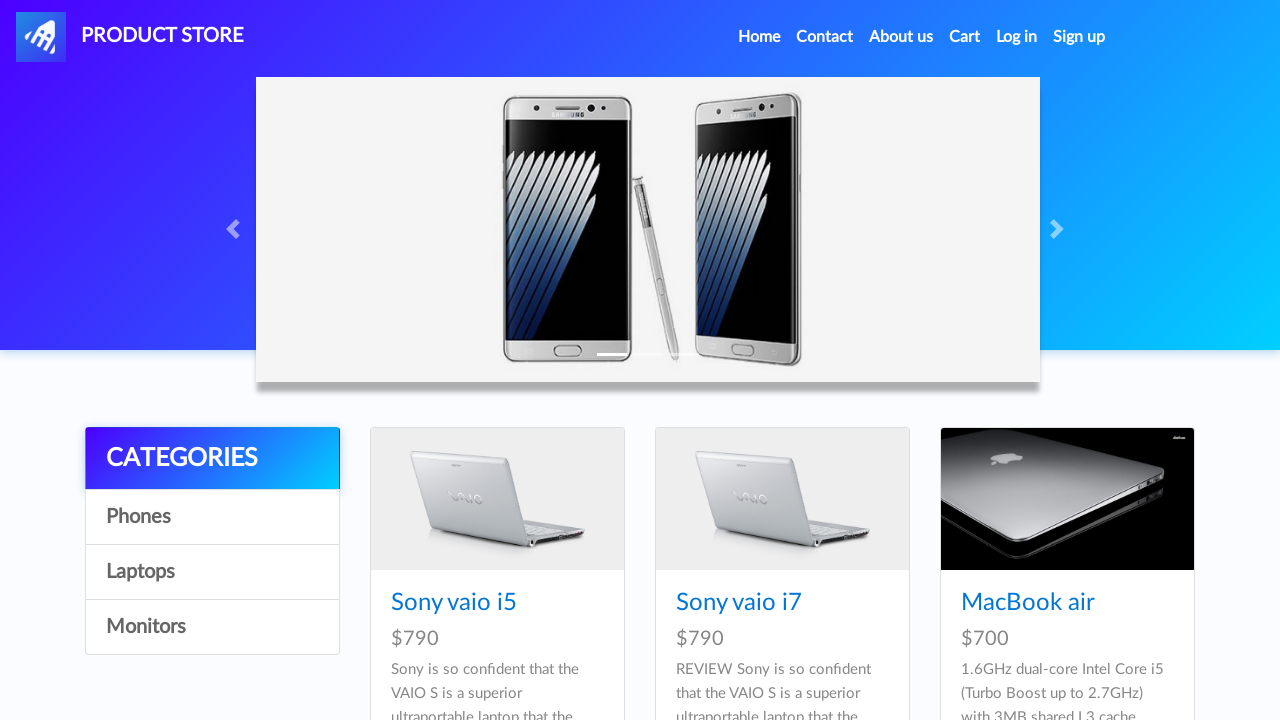

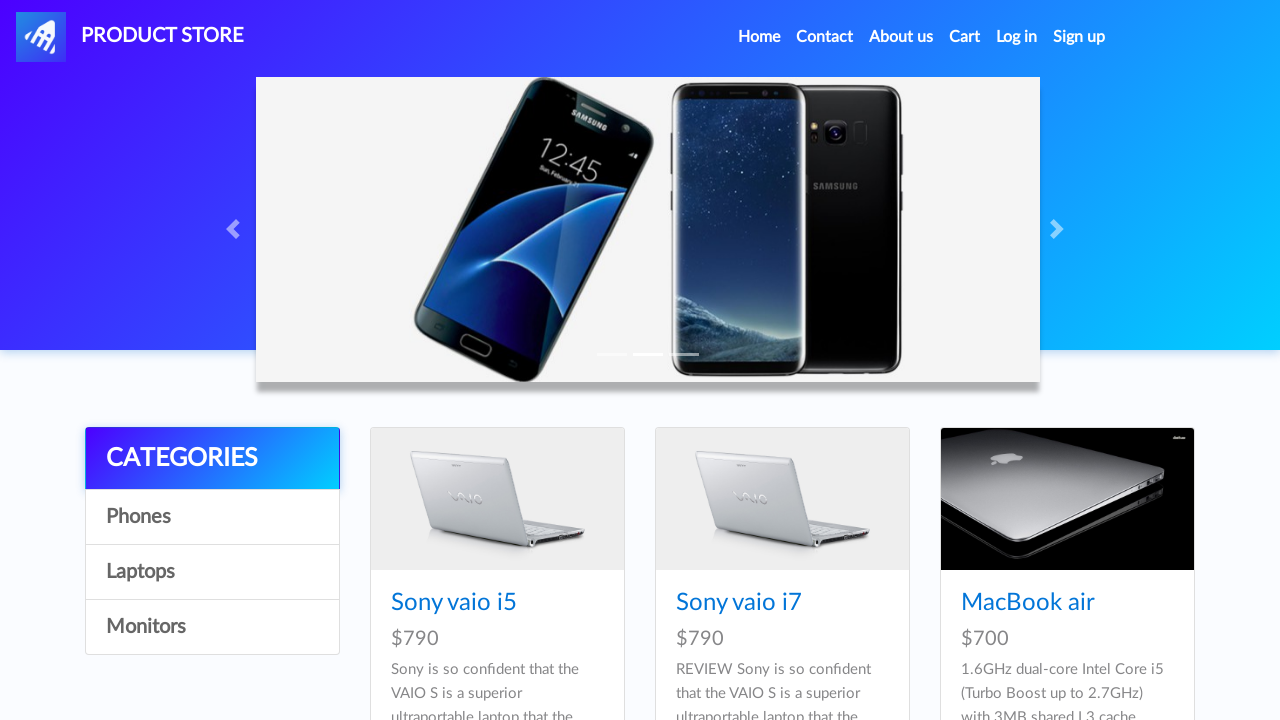